Verifies that the Automation Exercise homepage loads correctly by checking that the page title equals "Automation Exercise"

Starting URL: https://automationexercise.com/

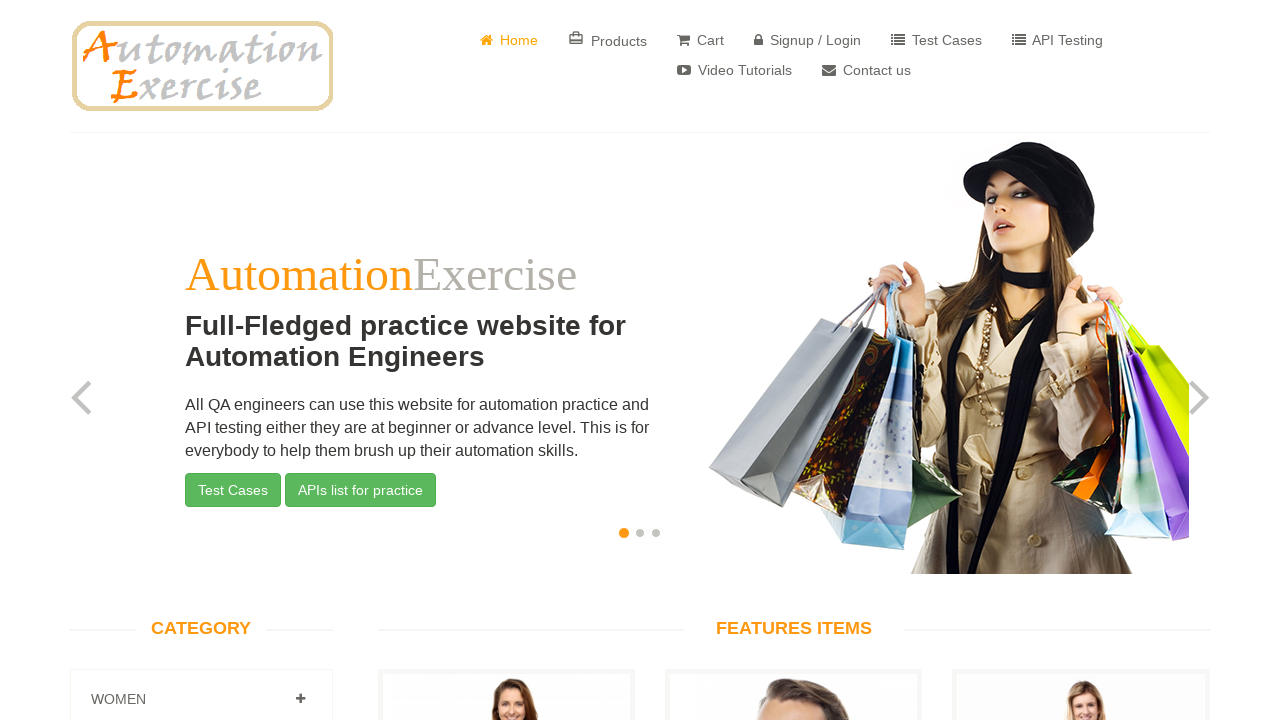

Navigated to Automation Exercise homepage
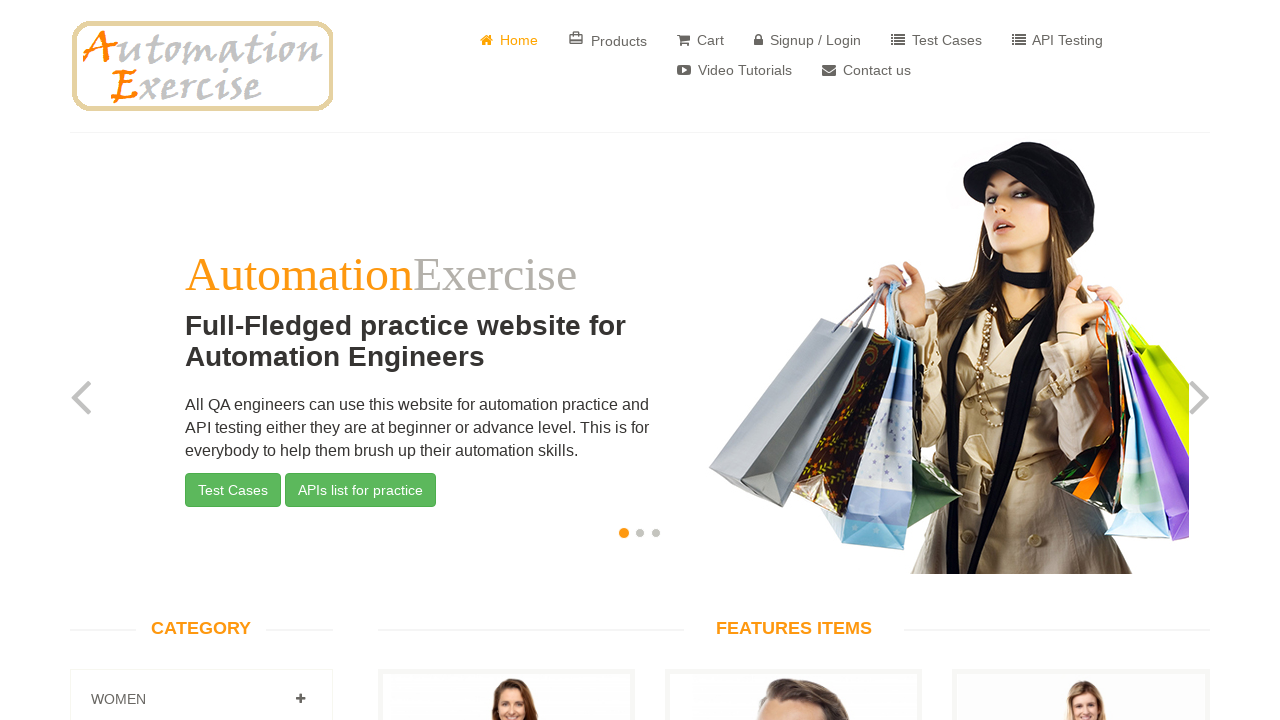

Verified page title equals 'Automation Exercise'
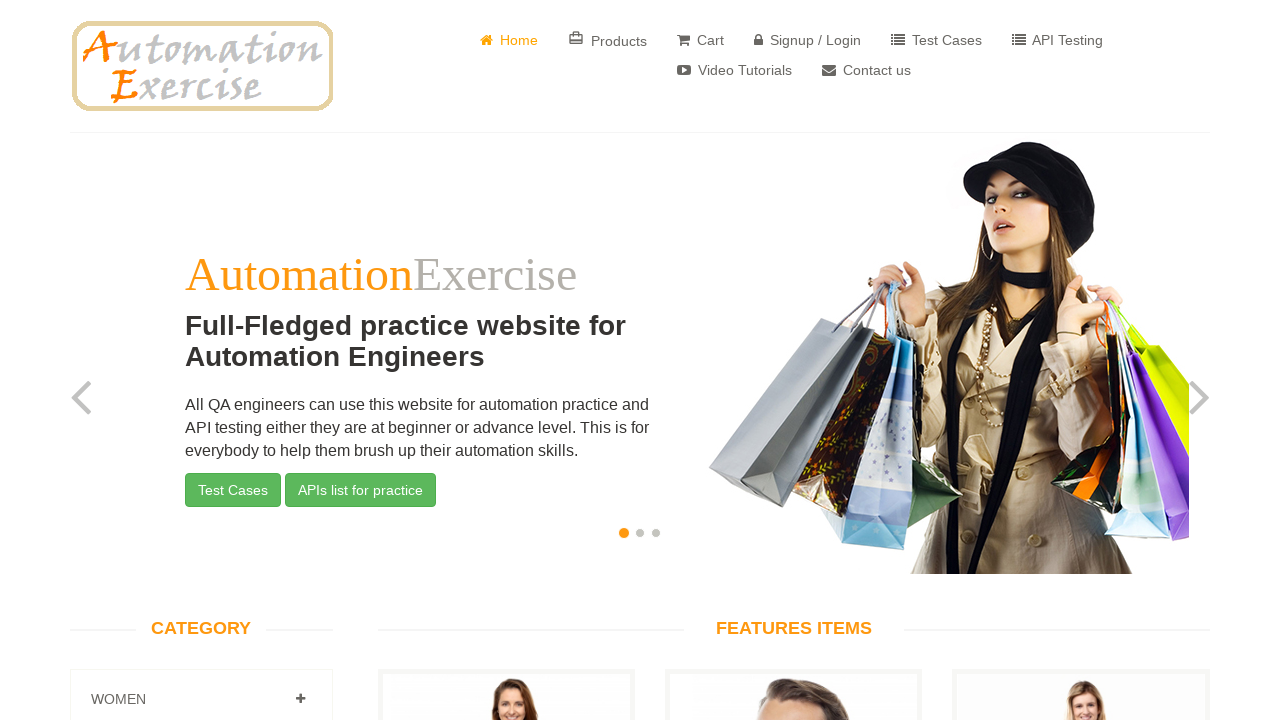

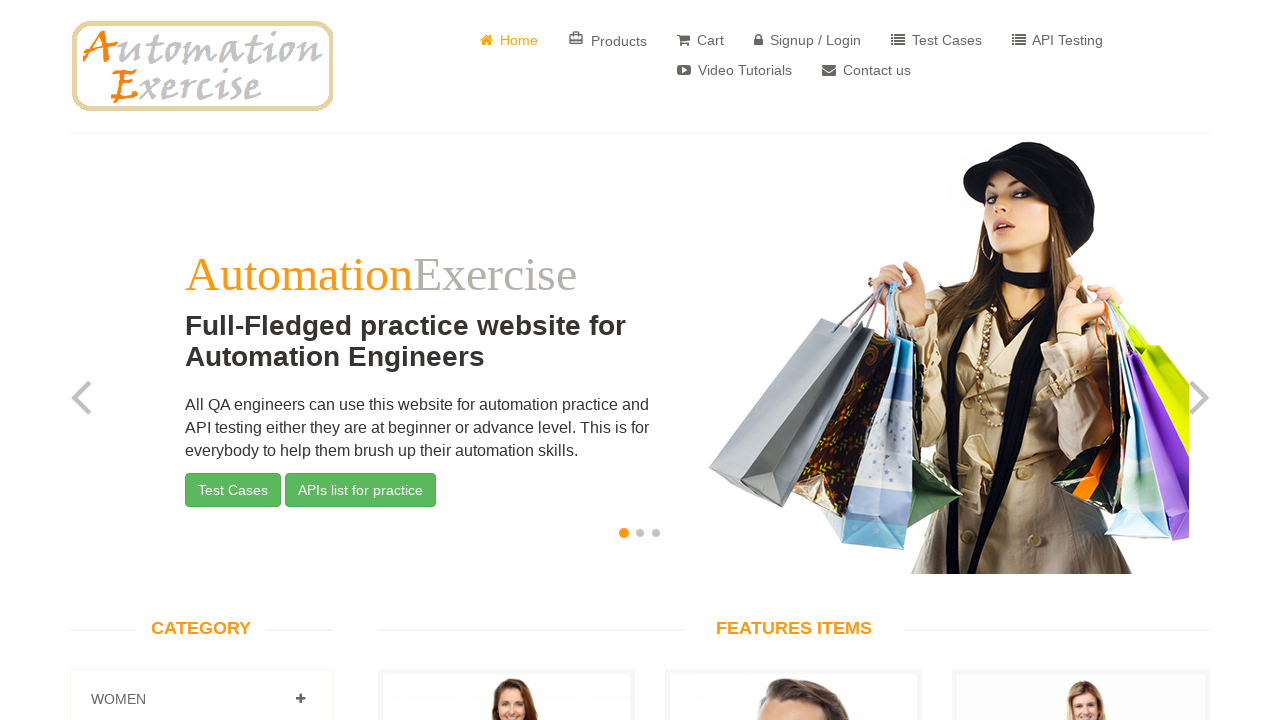